Tests JavaScript alert handling functionality by triggering and interacting with three types of alerts: simple alert, confirmation dialog, and prompt dialog

Starting URL: https://the-internet.herokuapp.com/javascript_alerts

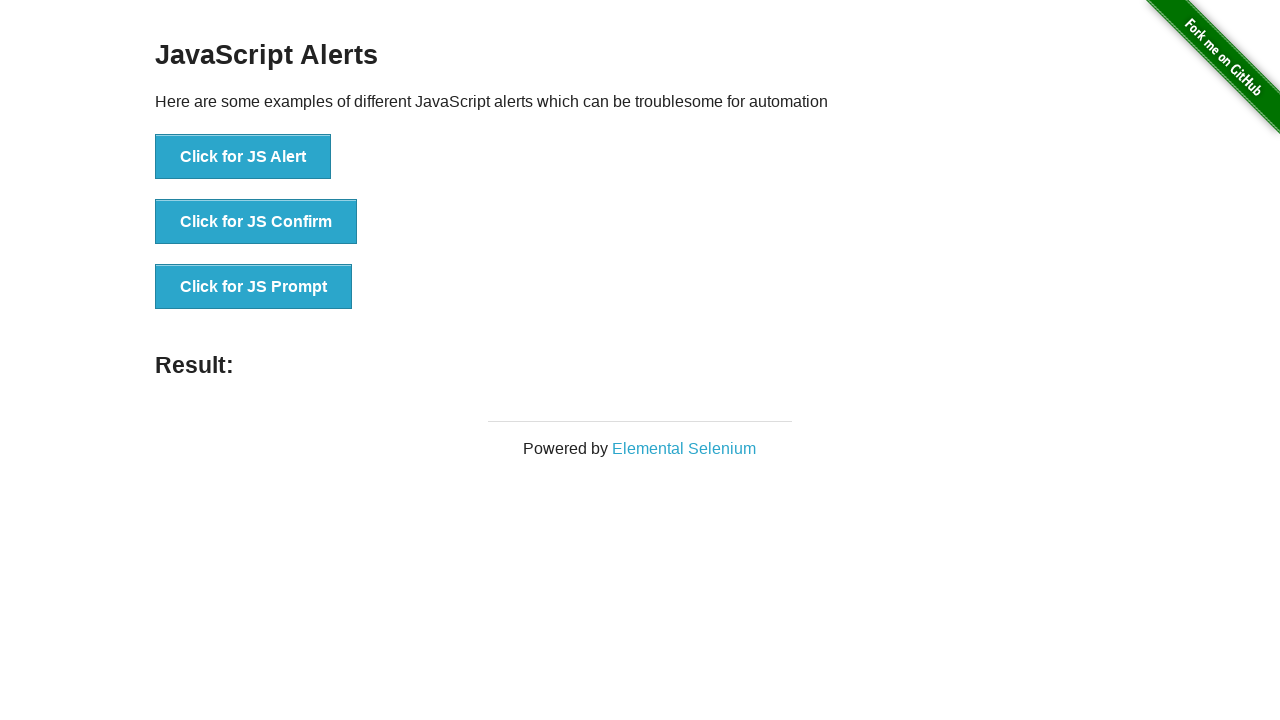

Clicked button to trigger JavaScript alert at (243, 157) on xpath=//button[text()='Click for JS Alert']
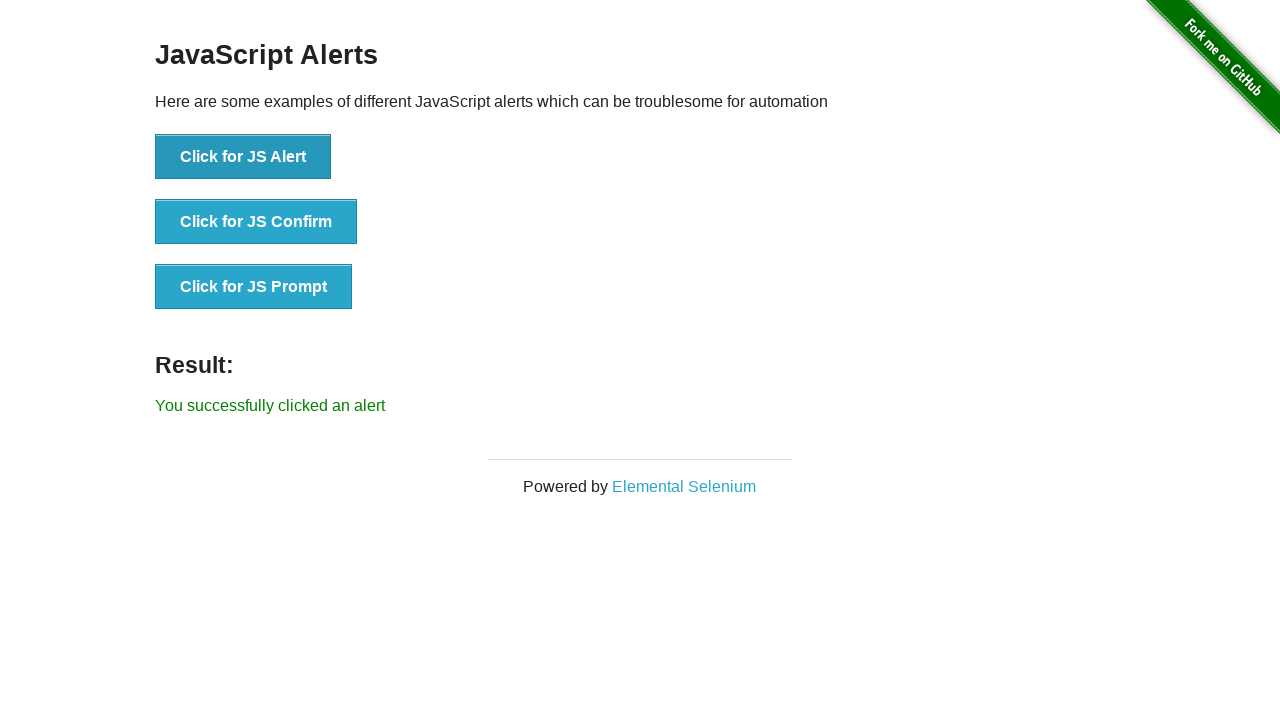

Set up alert handler to accept the dialog
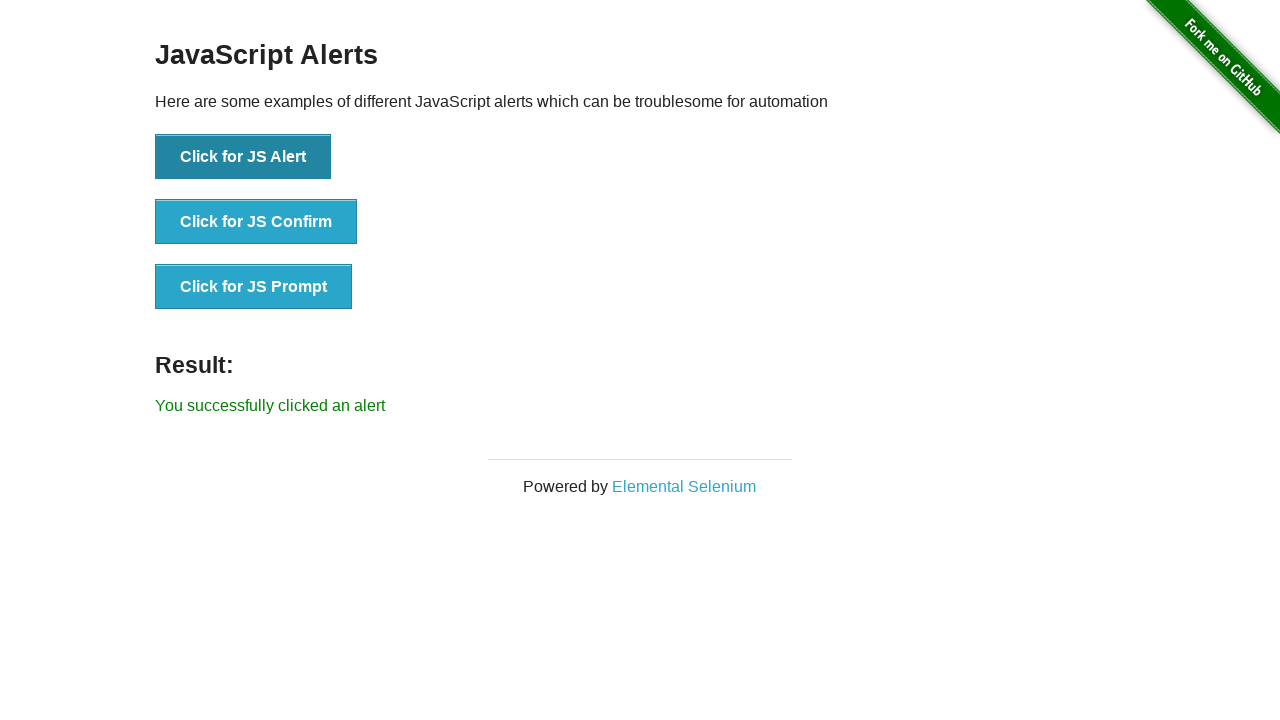

Clicked button to trigger JavaScript confirm dialog at (256, 222) on xpath=//button[text()='Click for JS Confirm']
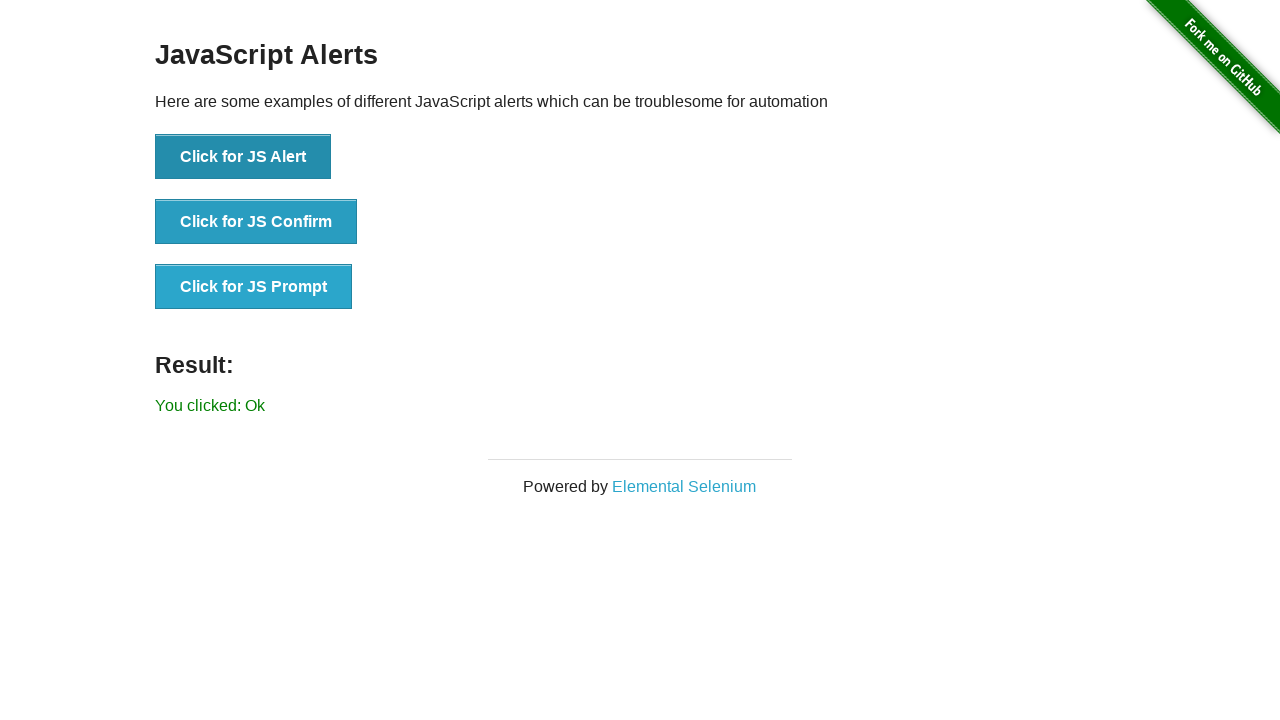

Set up confirm handler to dismiss the dialog
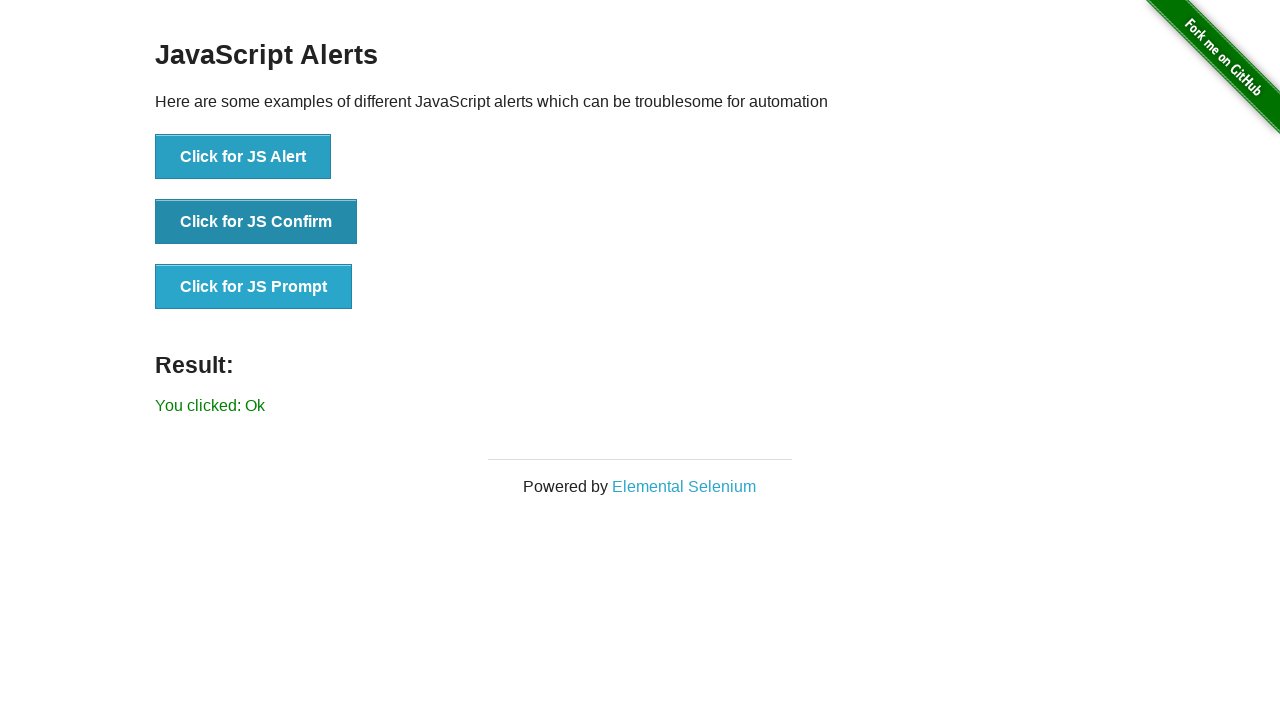

Clicked button to trigger JavaScript prompt dialog at (254, 287) on xpath=//button[text()='Click for JS Prompt']
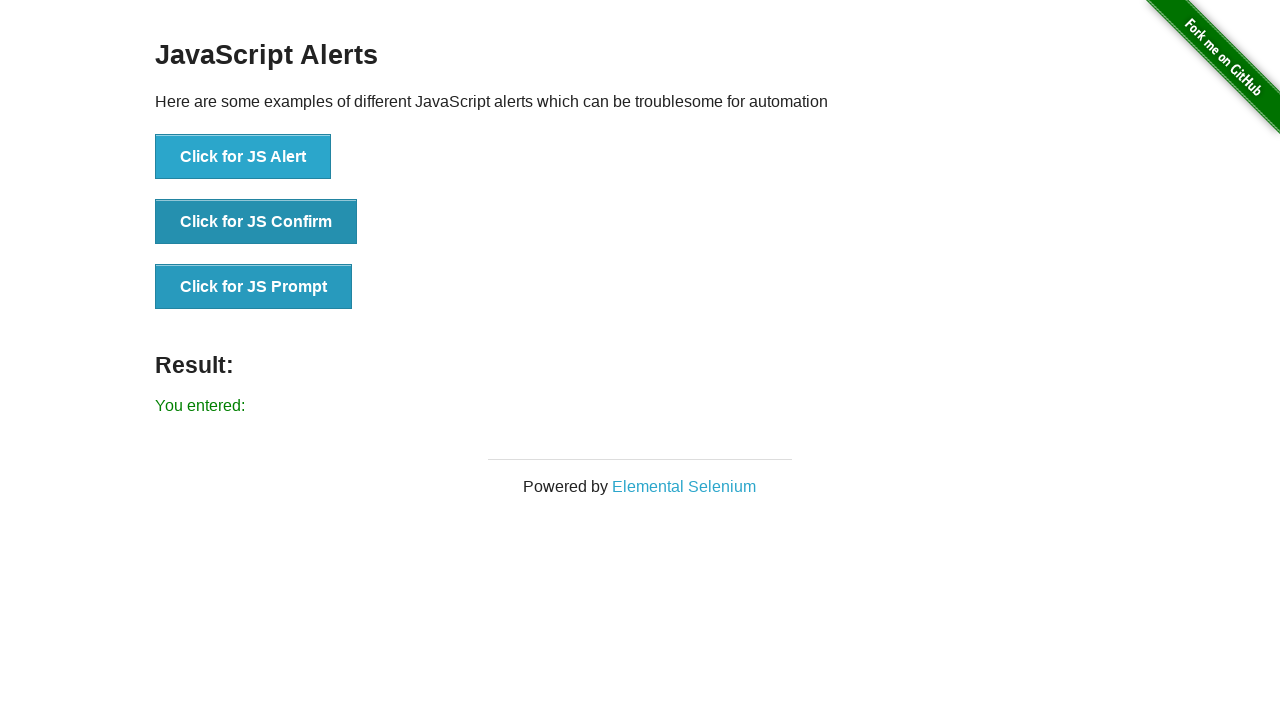

Set up prompt handler to accept with input text 'oguz'
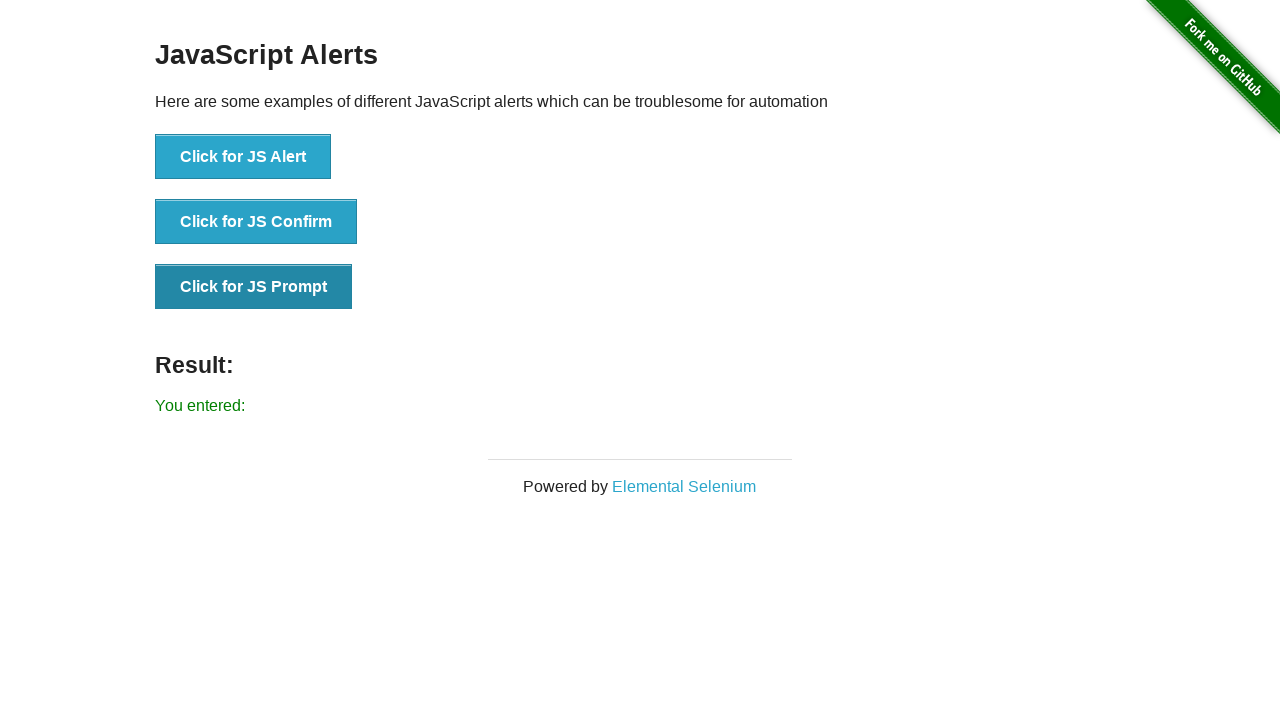

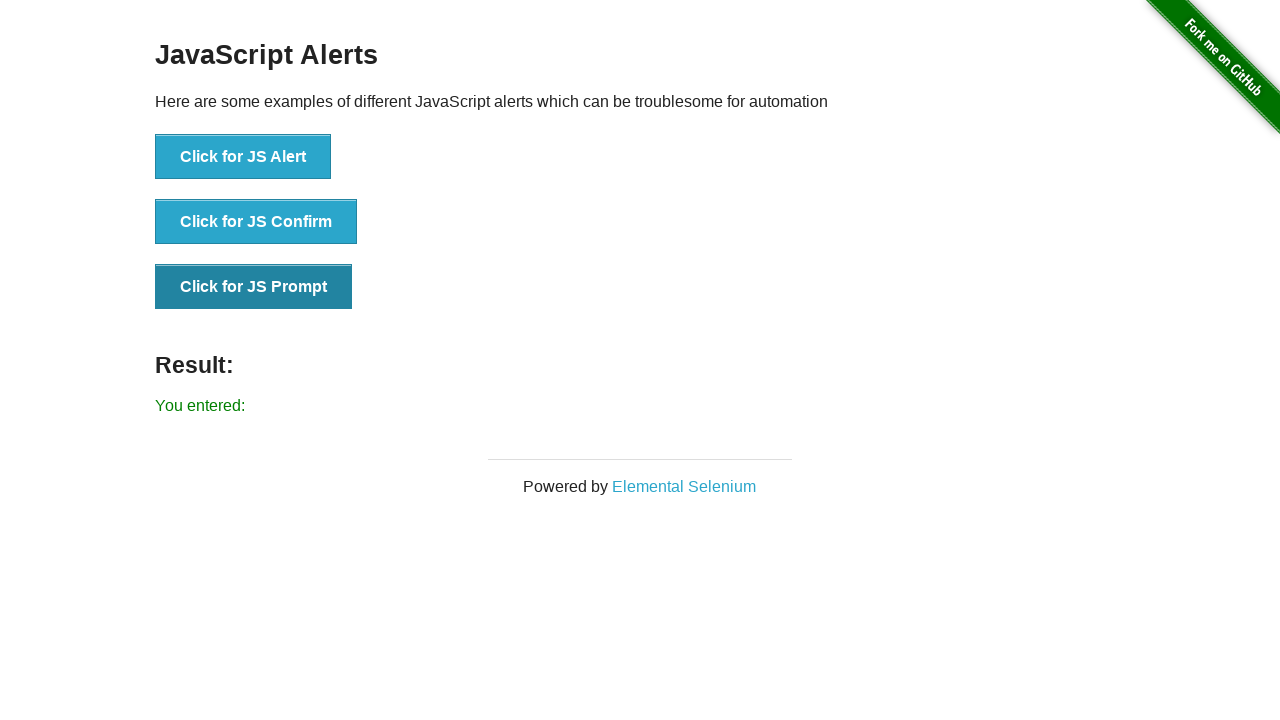